Tests drag and drop functionality by dragging an element with id "draggable" and dropping it onto an element with id "droppable" on the jQuery UI demo page.

Starting URL: http://jqueryui.com/resources/demos/droppable/default.html

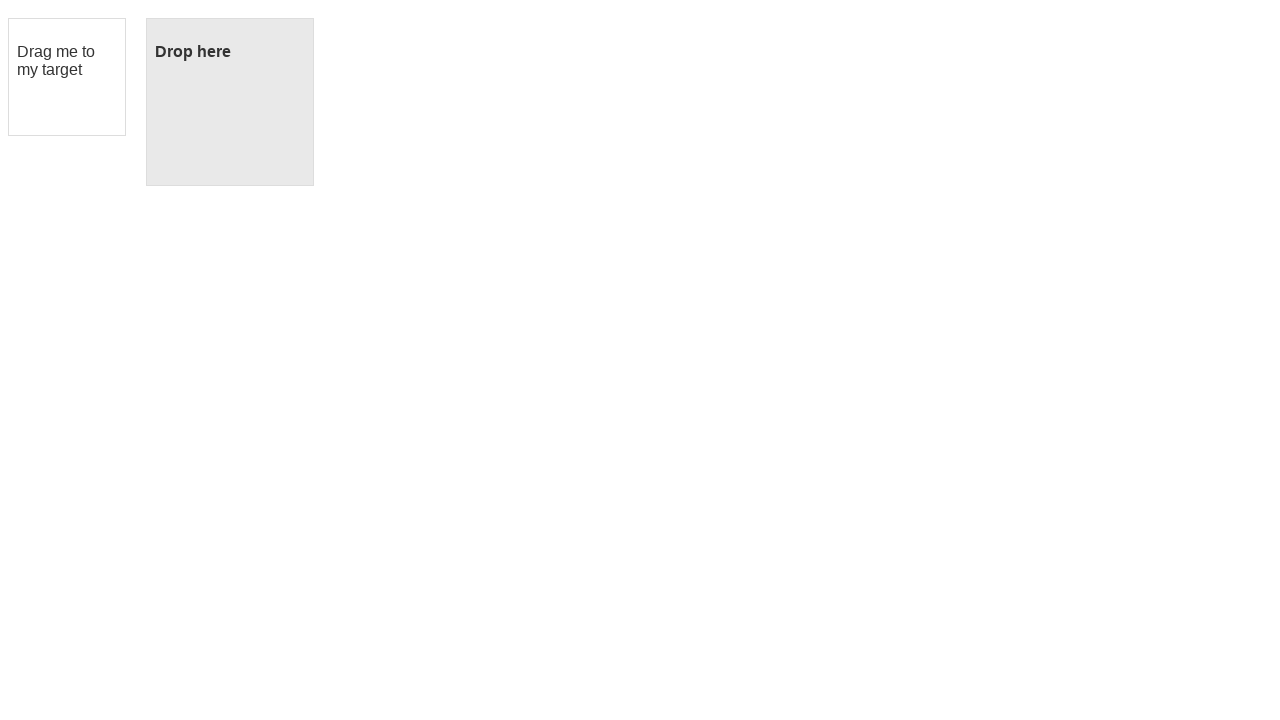

Waited for draggable element to be visible
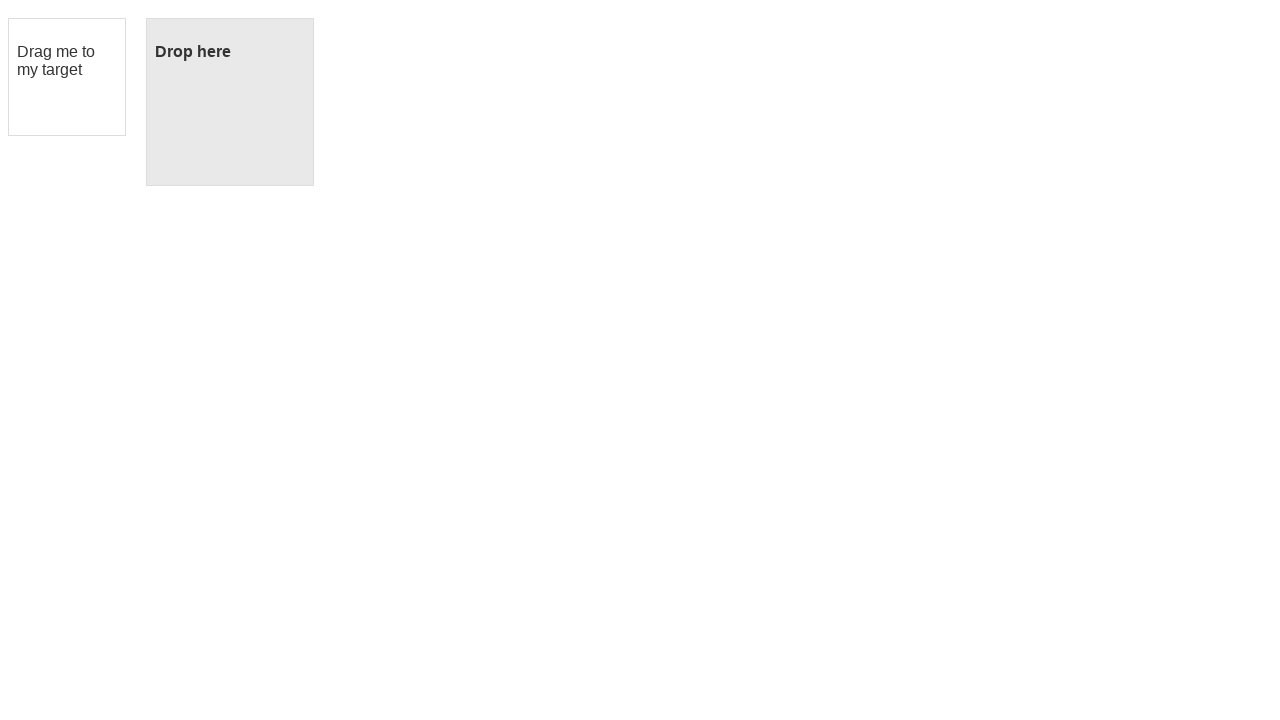

Waited for droppable element to be visible
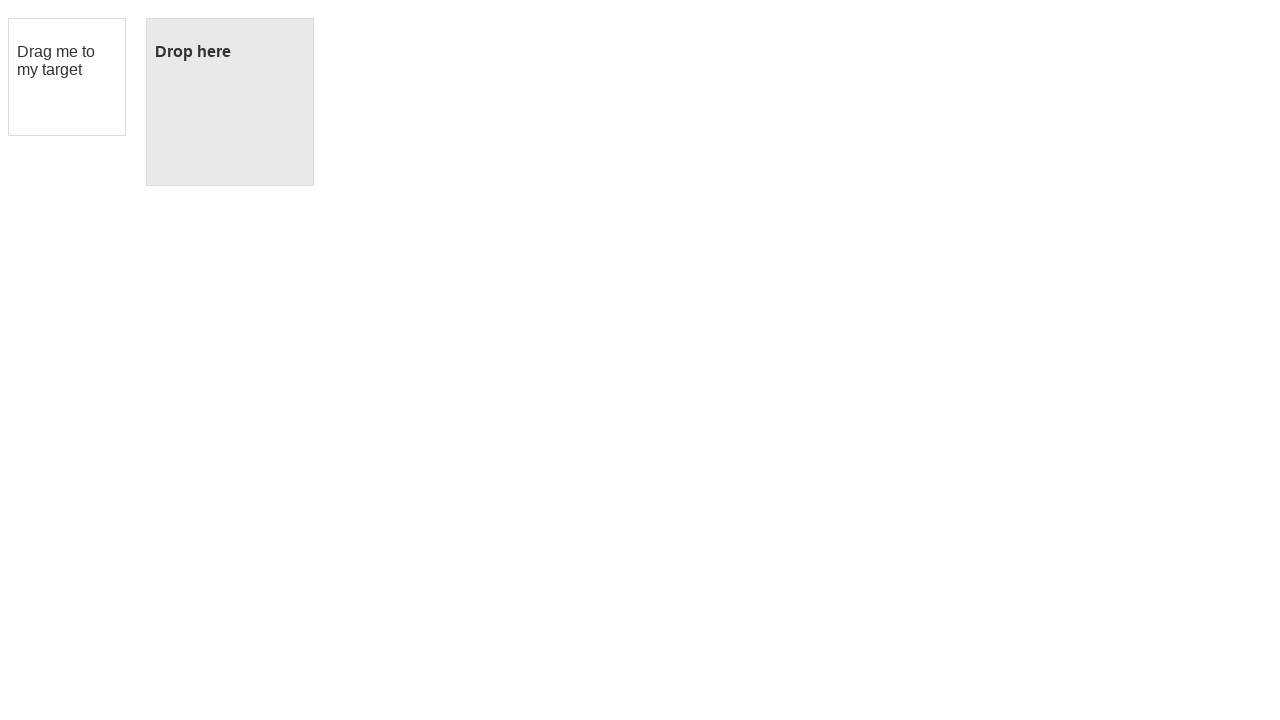

Located draggable element with id 'draggable'
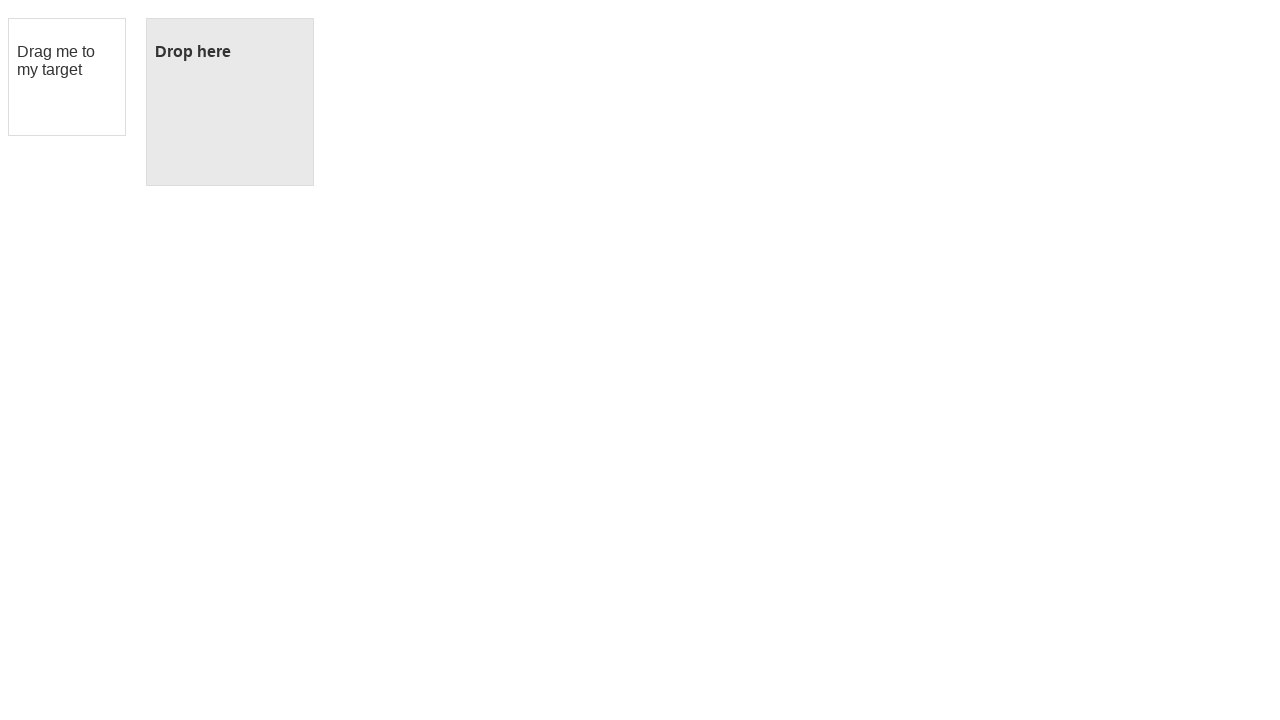

Located droppable element with id 'droppable'
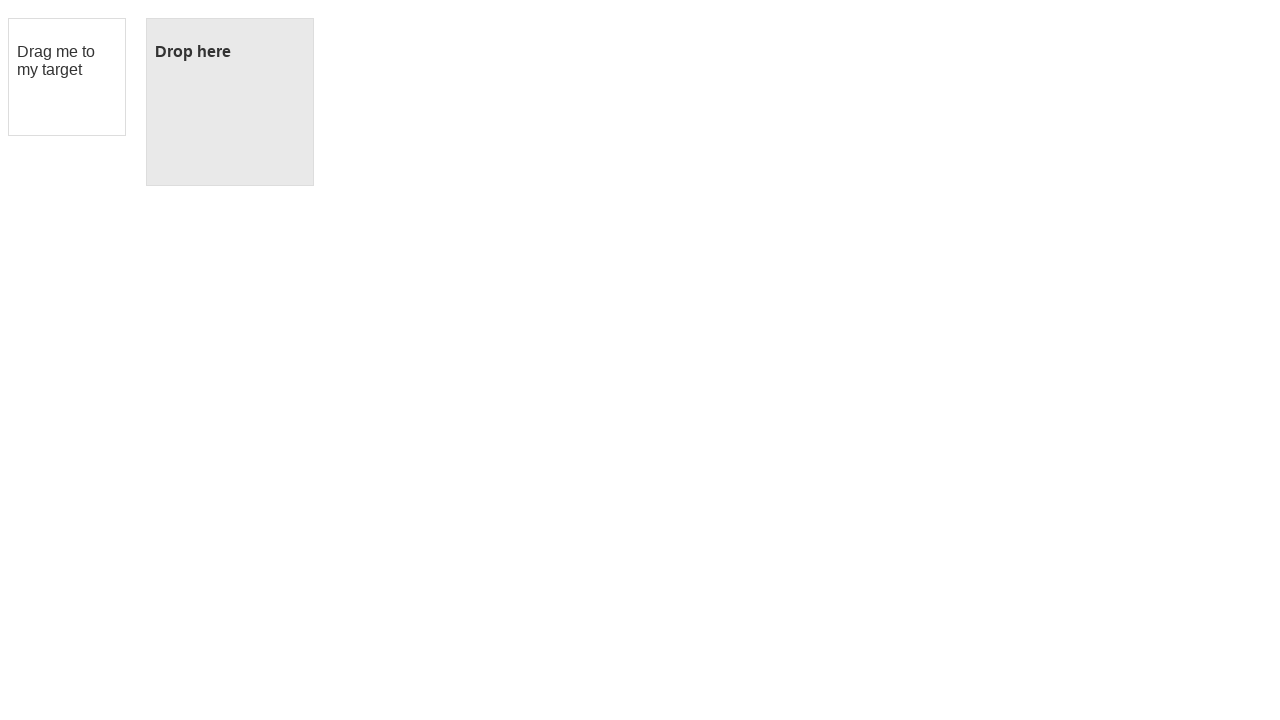

Dragged draggable element and dropped it onto droppable element at (230, 102)
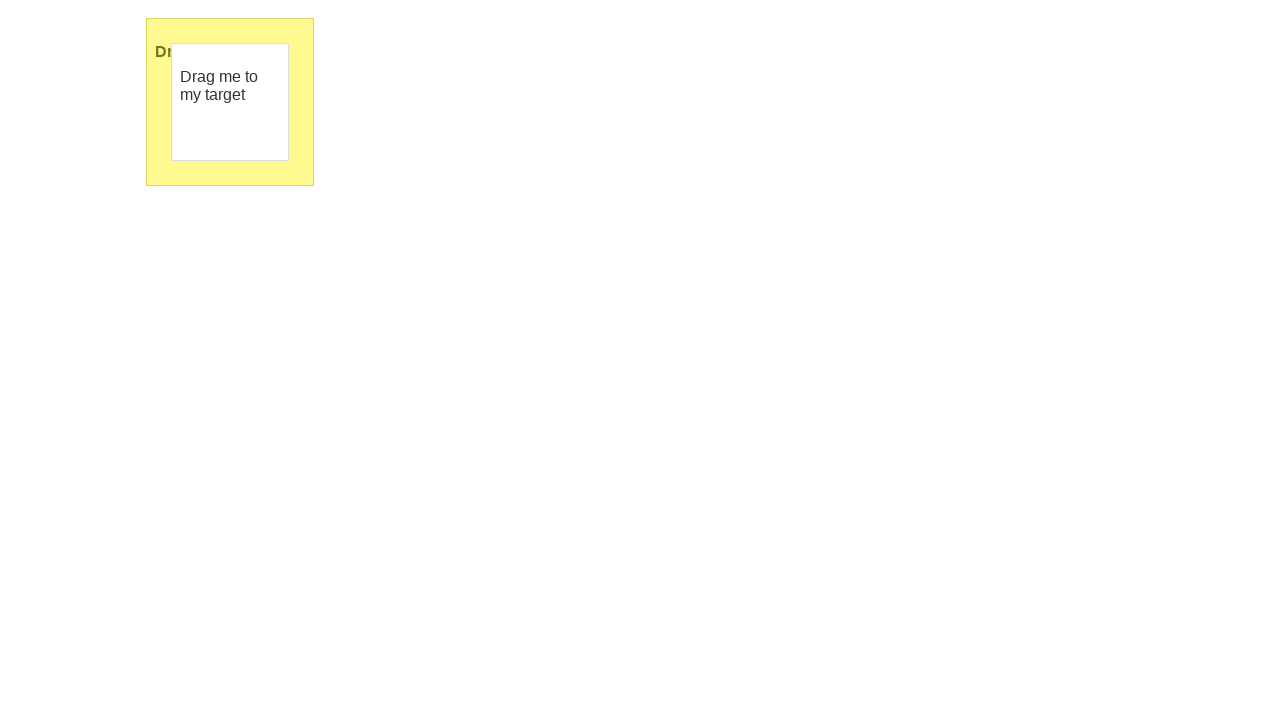

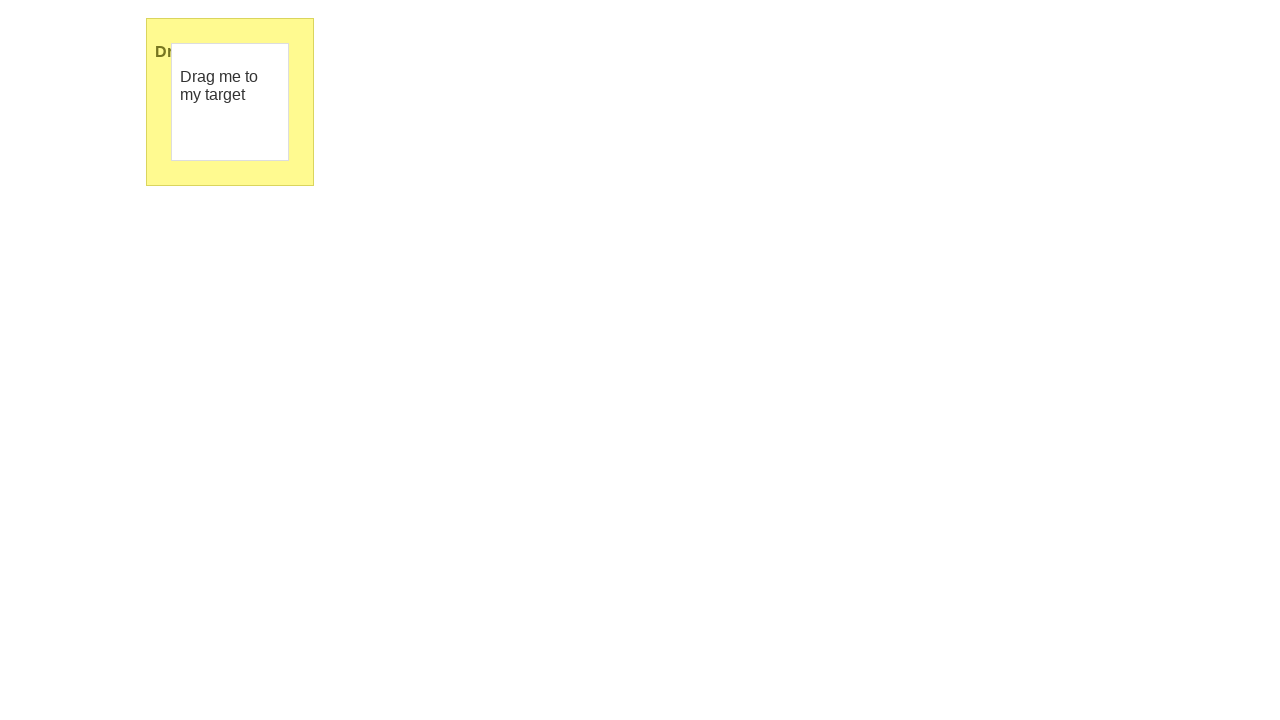